Tests JavaScript manipulation of a date input field by removing the readonly attribute and setting a custom date value on the 12306 train booking website

Starting URL: https://www.12306.cn/index/

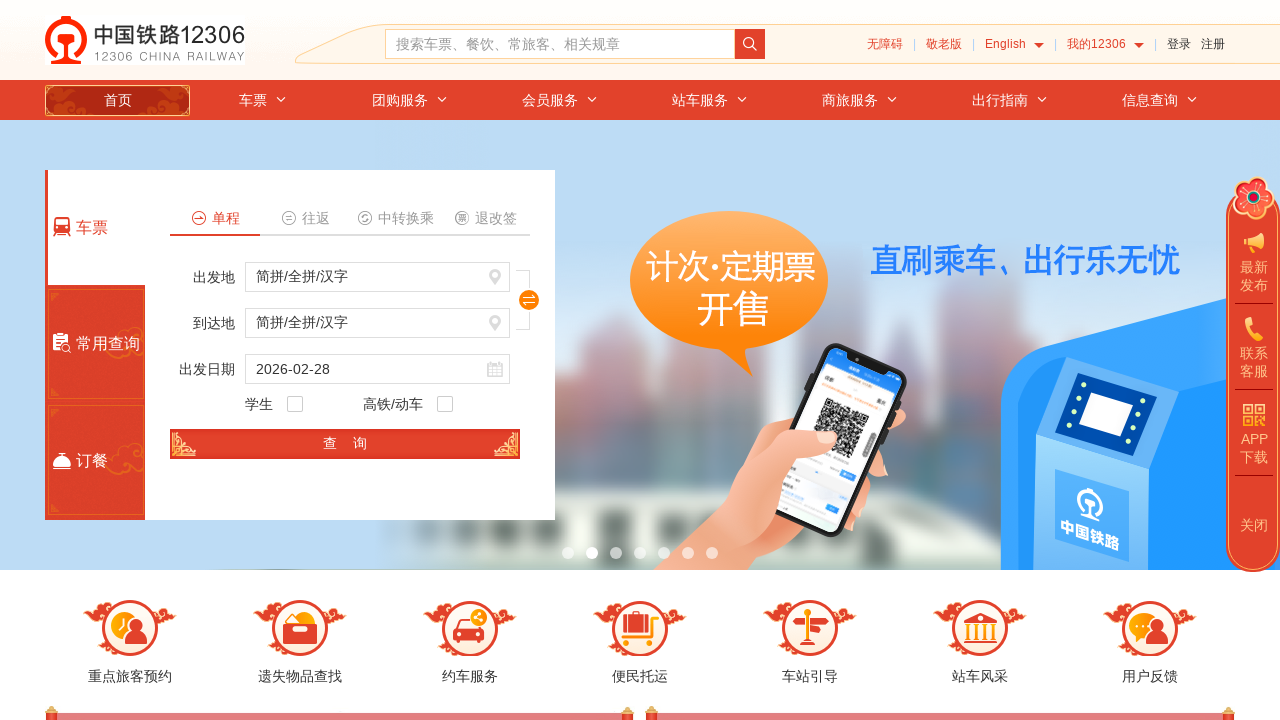

Removed readonly attribute from date input field using JavaScript
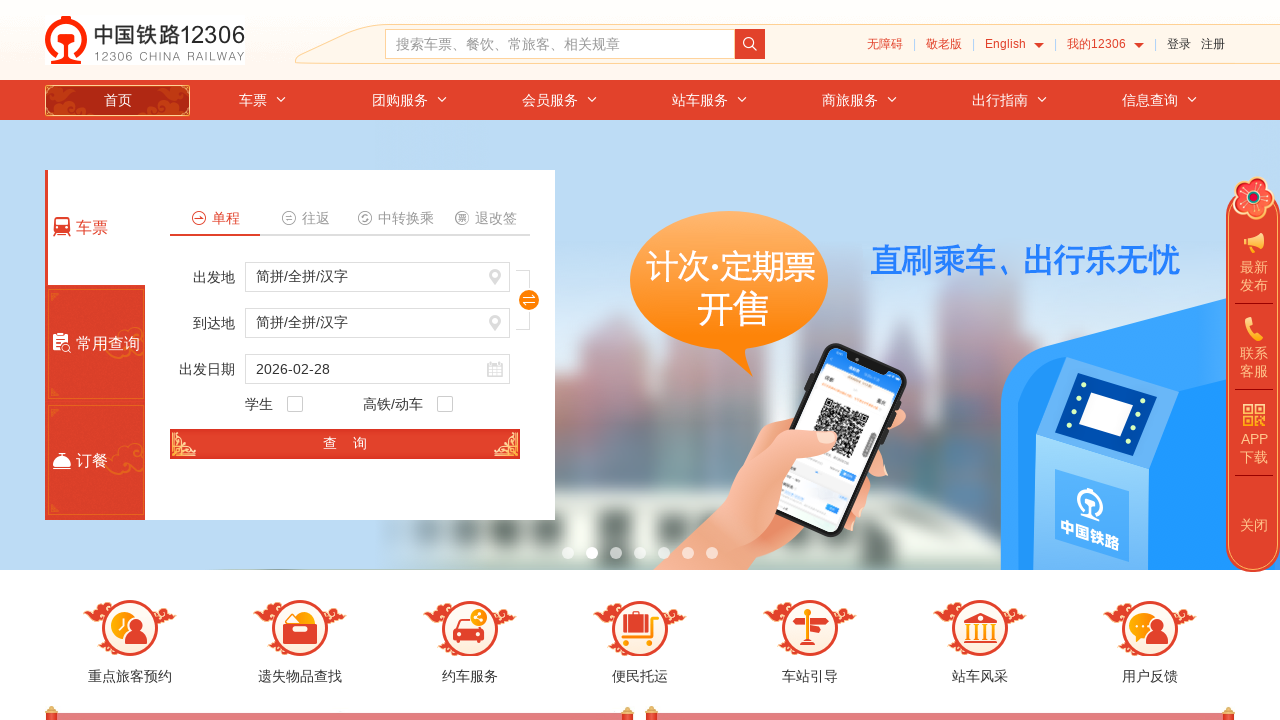

Cleared the date input field on #train_date
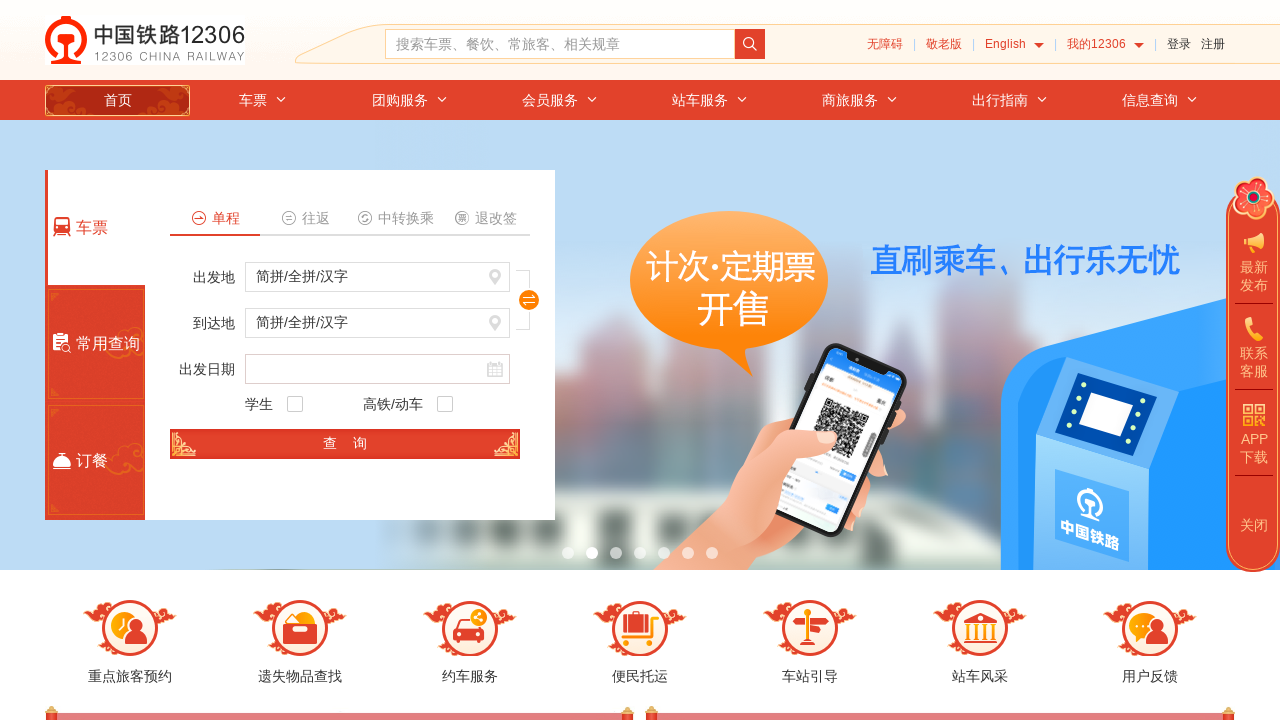

Filled date input field with custom date '2021-01-01' on #train_date
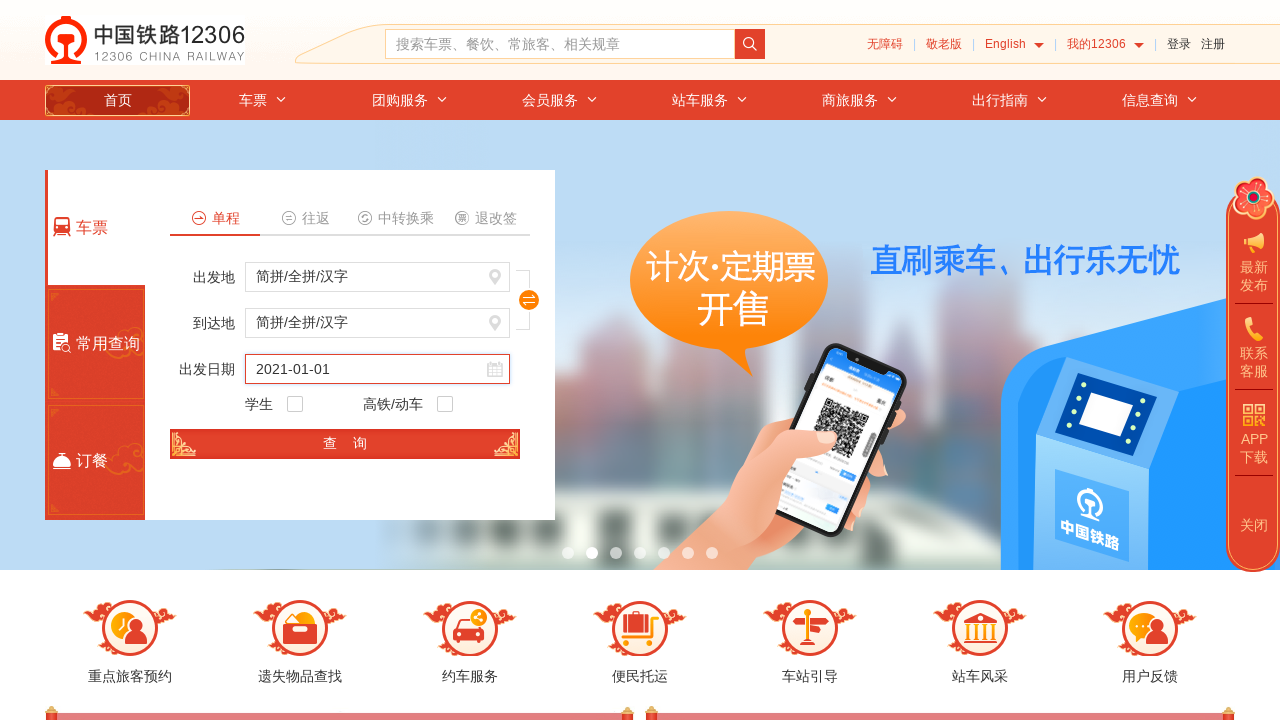

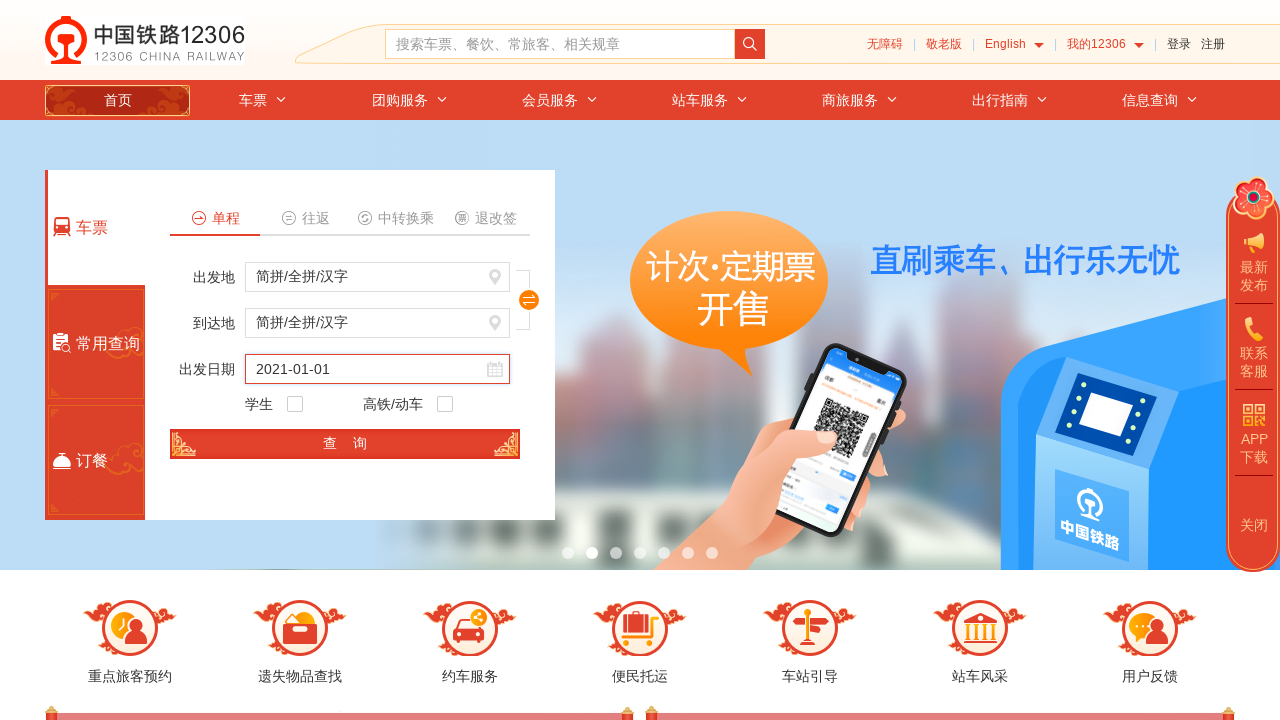